Tests the complete flight booking flow on BlazeDemo by selecting departure and destination cities, choosing a flight, filling in passenger and payment details, and verifying the confirmation page.

Starting URL: https://www.blazedemo.com/

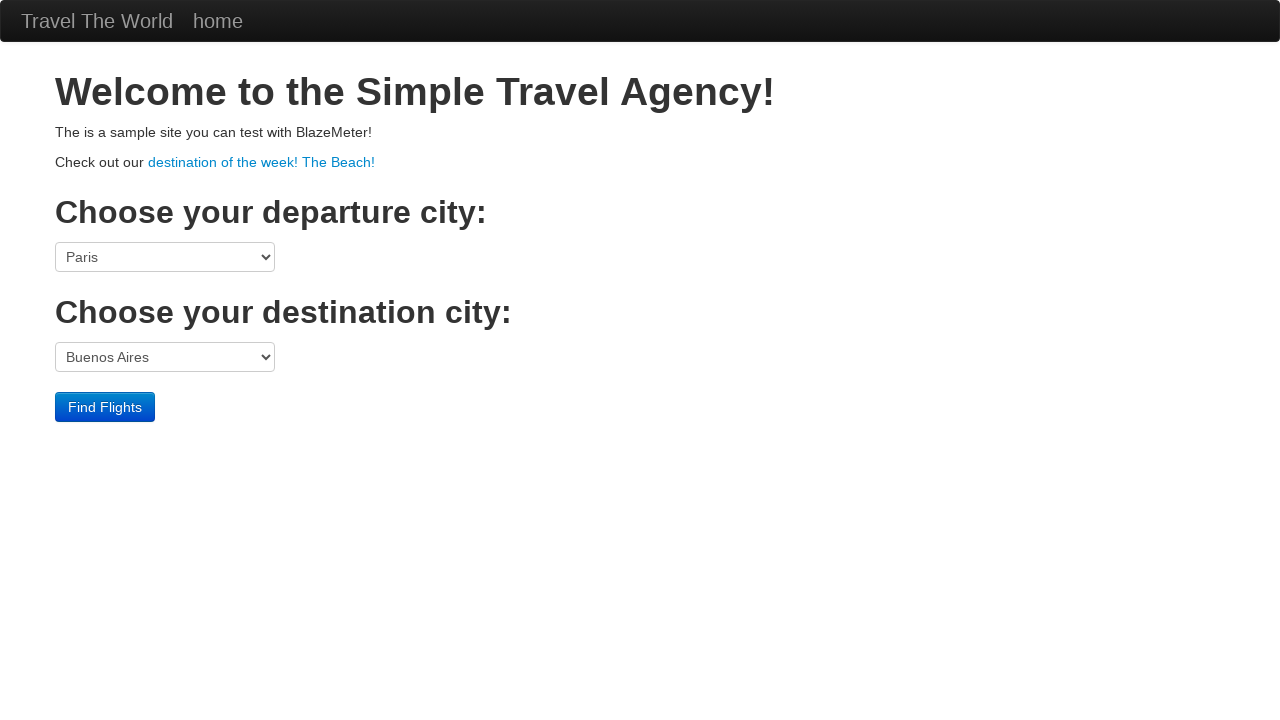

Clicked departure city dropdown at (165, 257) on select[name='fromPort']
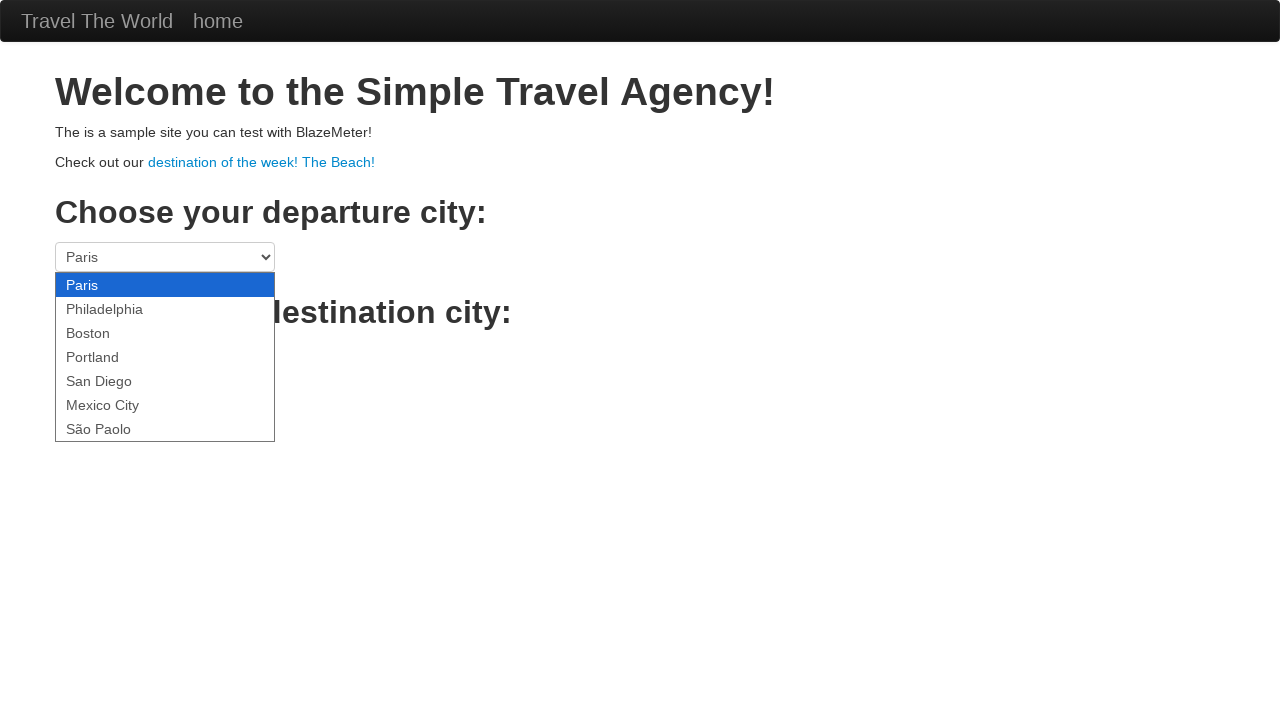

Selected Boston as departure city on select[name='fromPort']
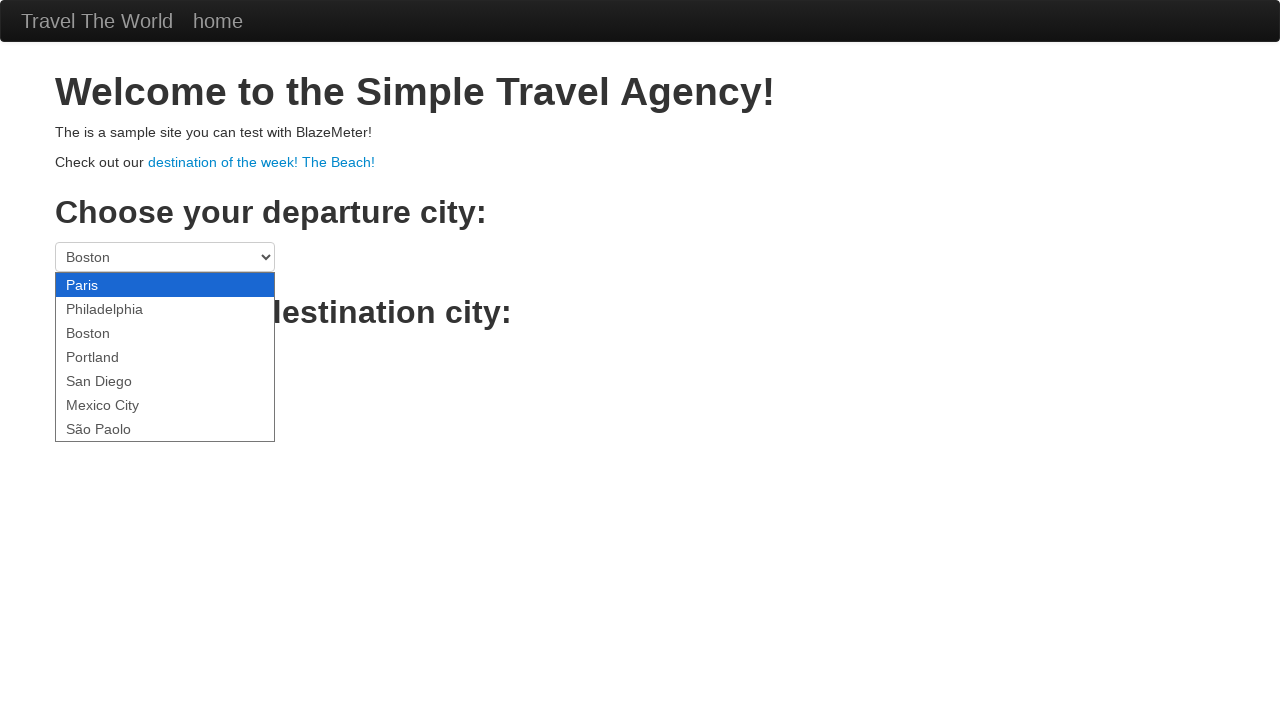

Clicked destination city dropdown at (165, 357) on select[name='toPort']
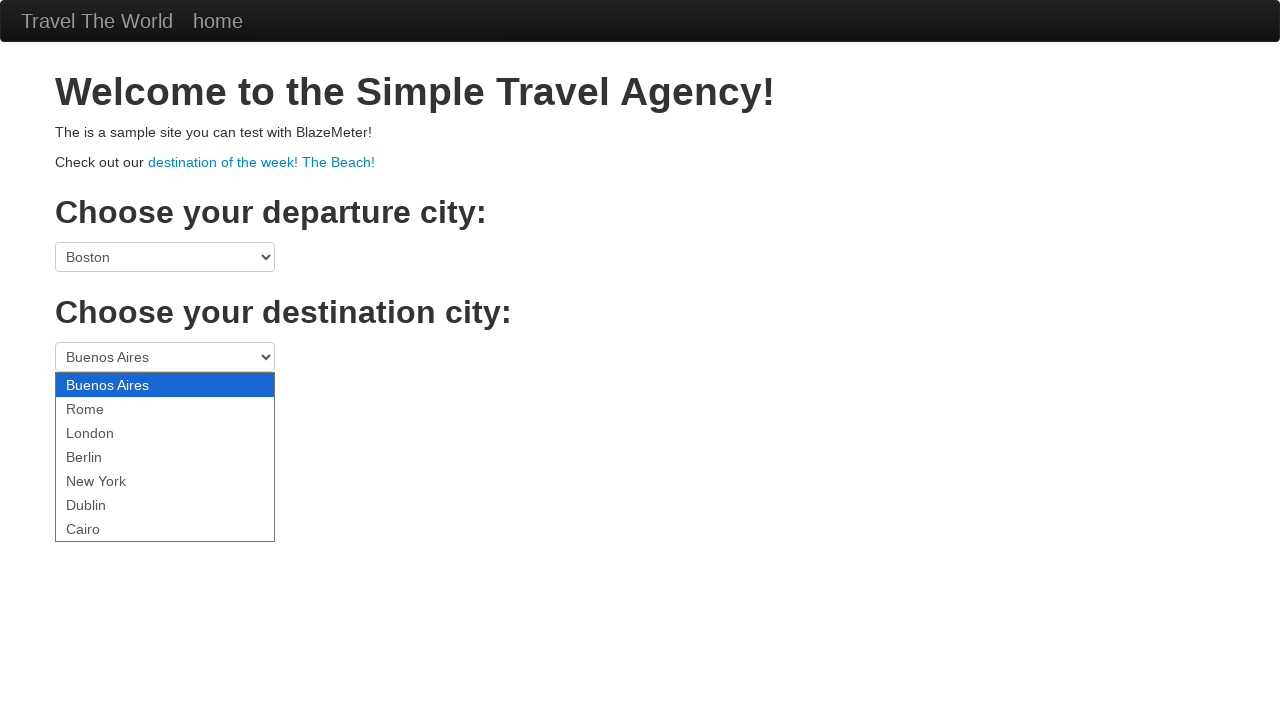

Selected New York as destination city on select[name='toPort']
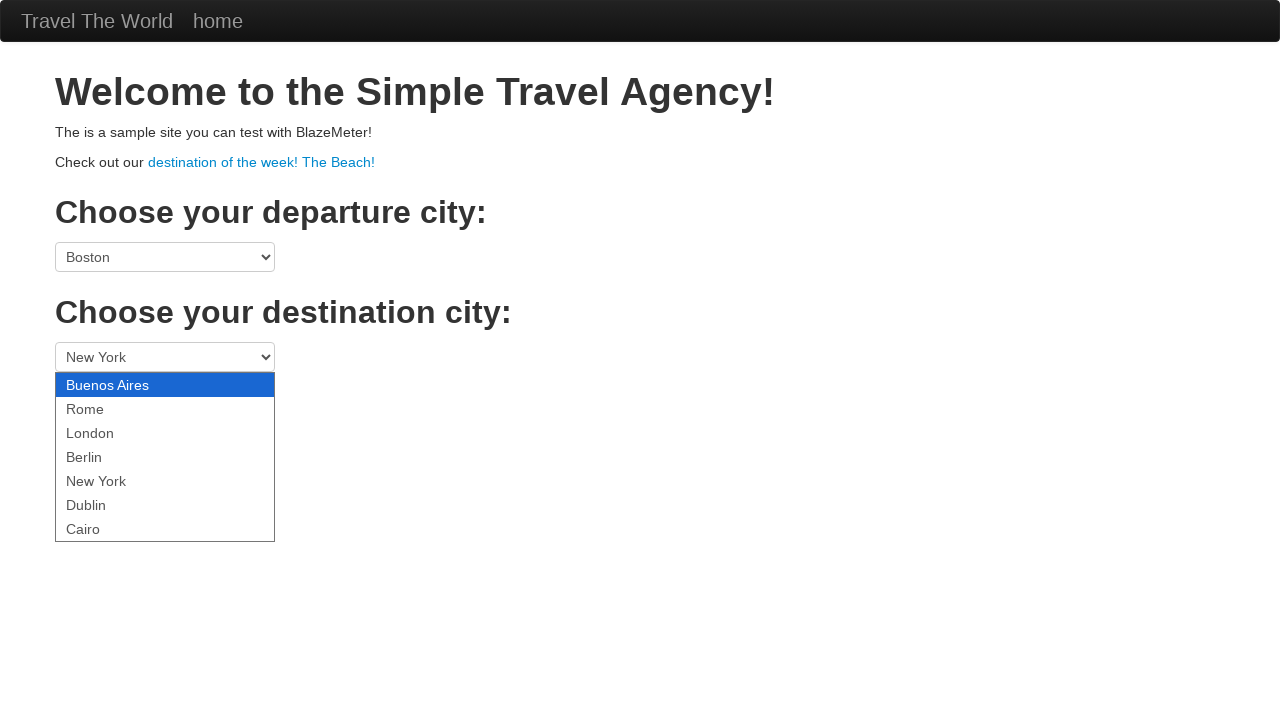

Clicked Find Flights button at (105, 407) on .btn-primary
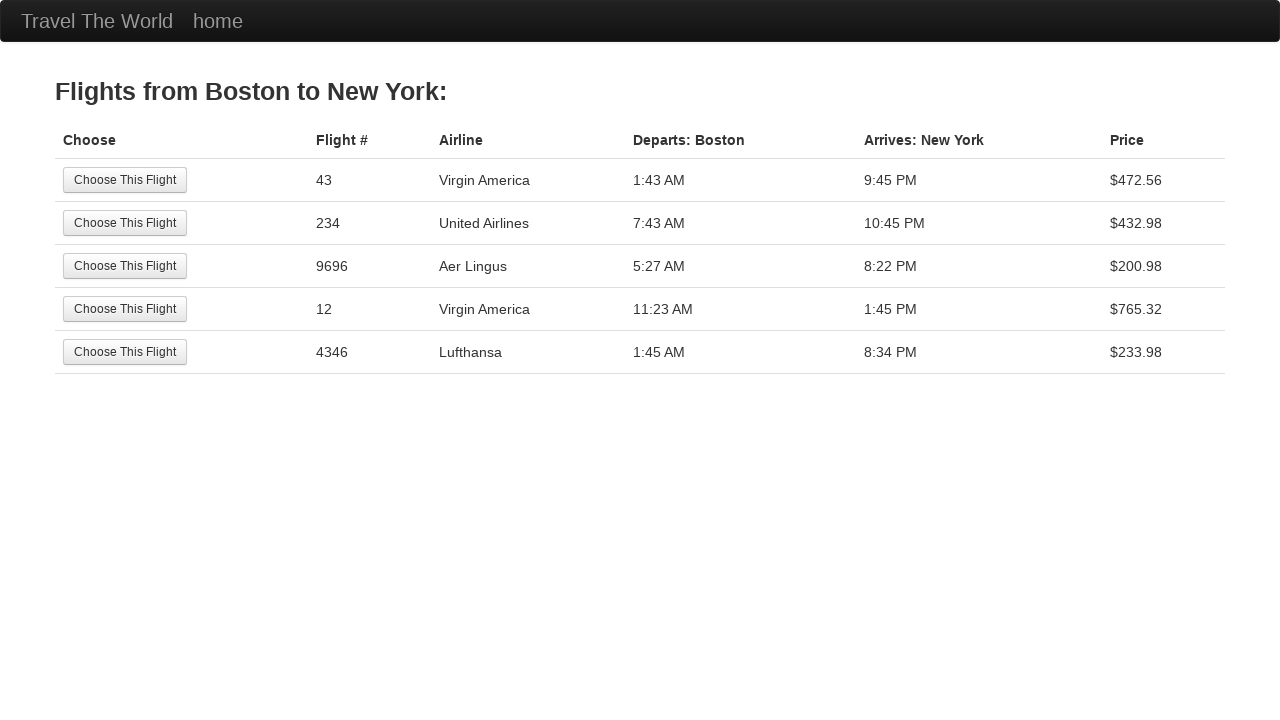

Flight results loaded
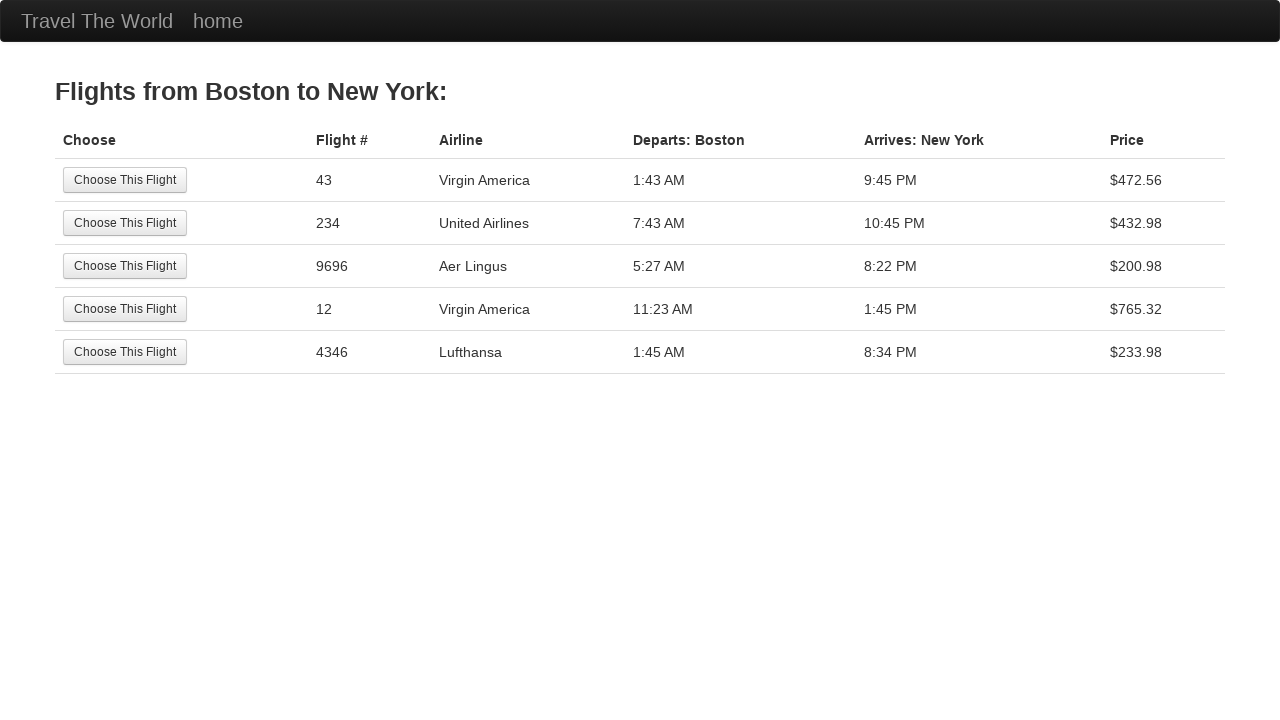

Clicked Choose button for first flight at (125, 180) on tr:nth-child(1) .btn
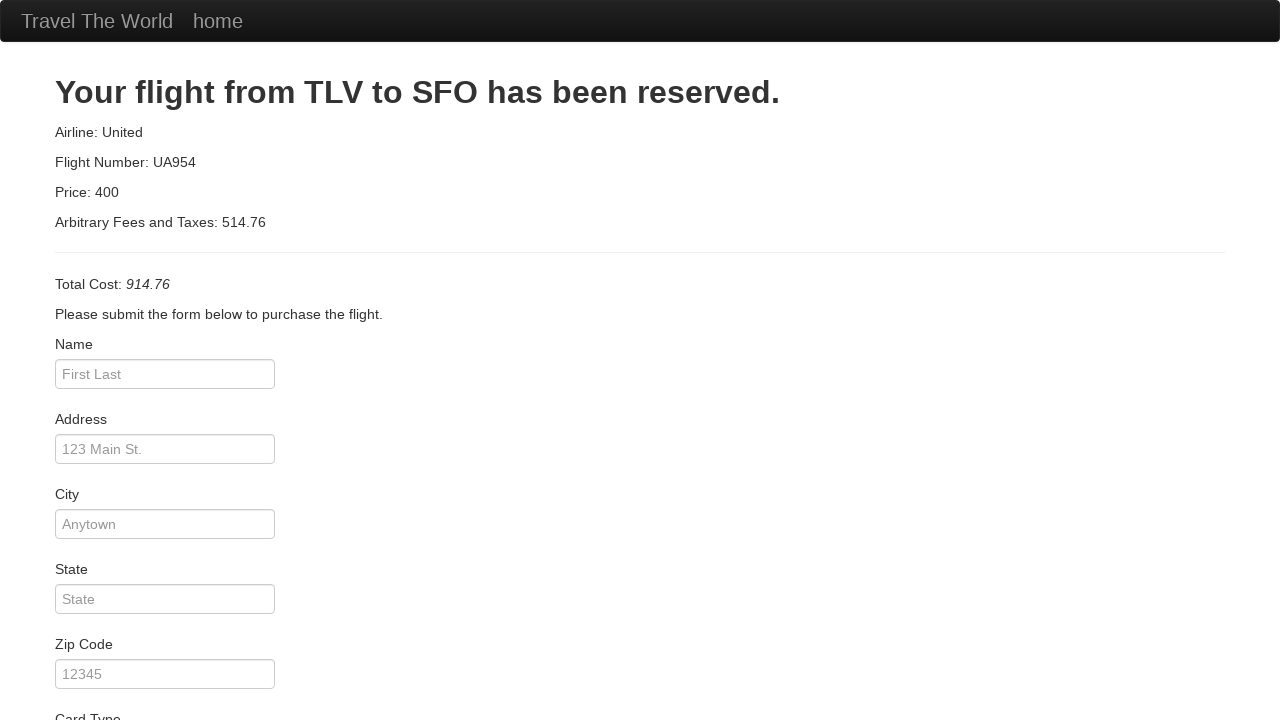

Clicked passenger name field at (165, 374) on #inputName
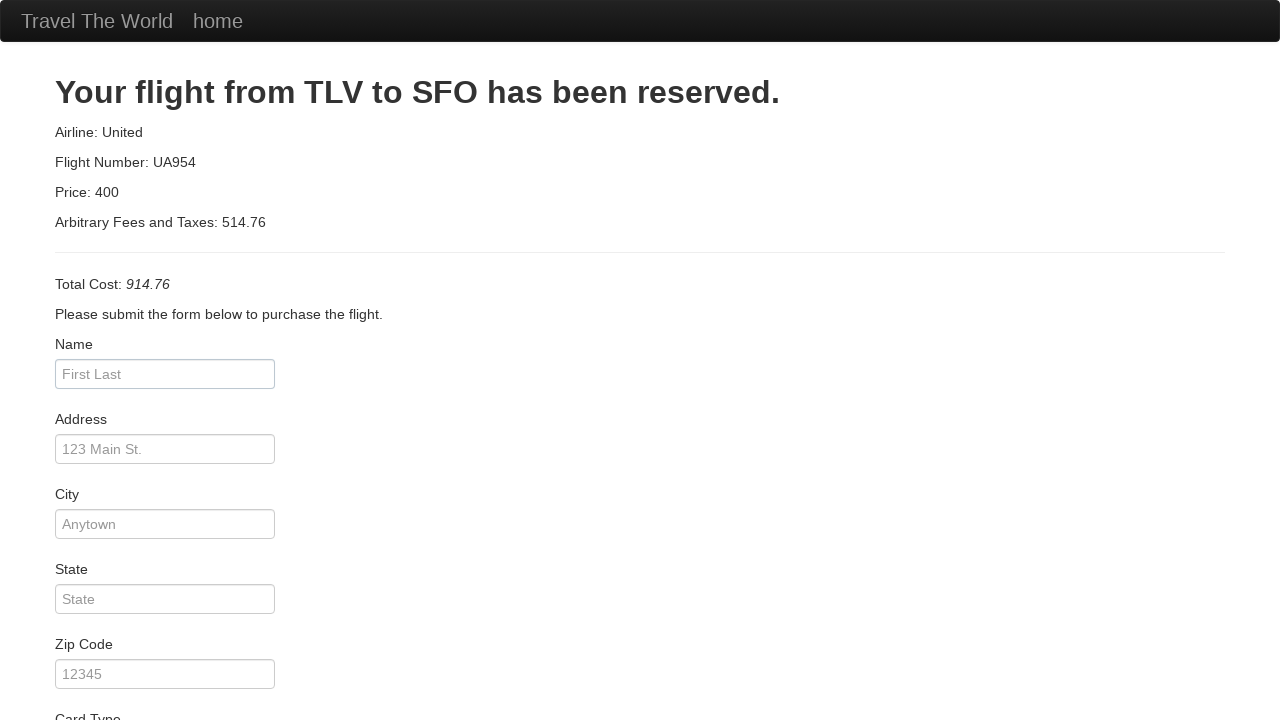

Filled passenger name field with 'Alexandre Lima Gazur' on #inputName
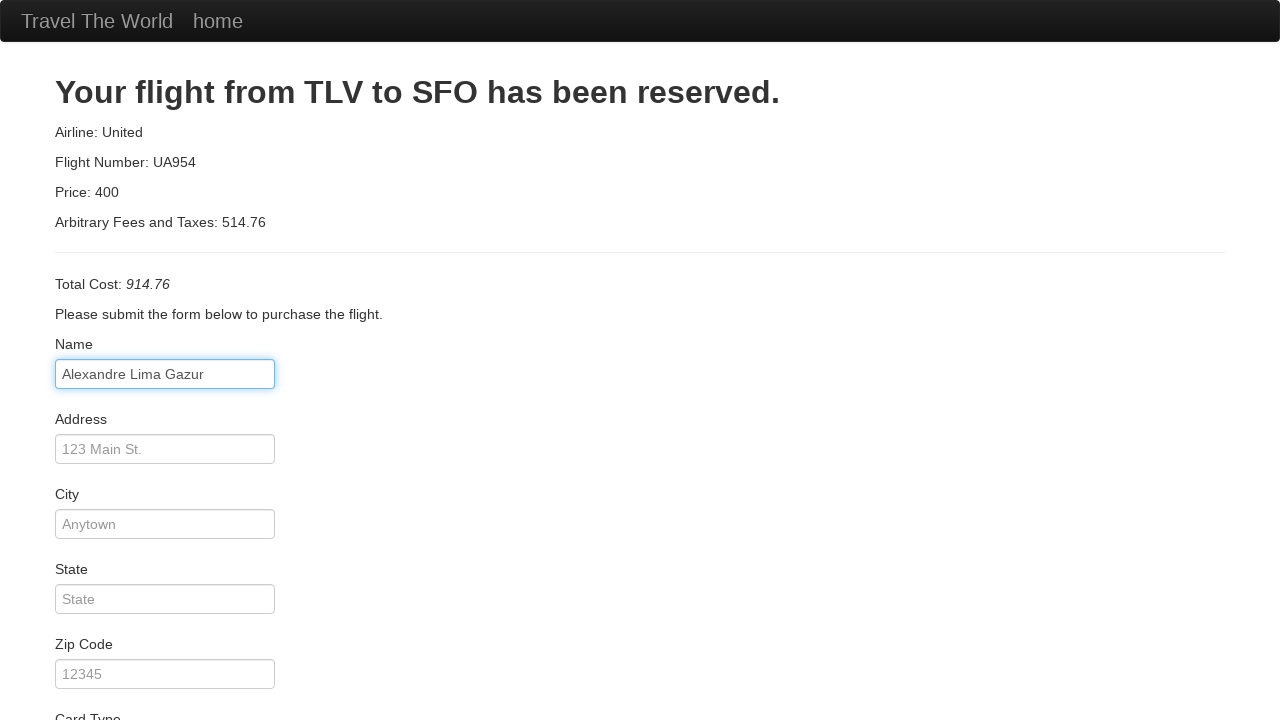

Filled address field on #address
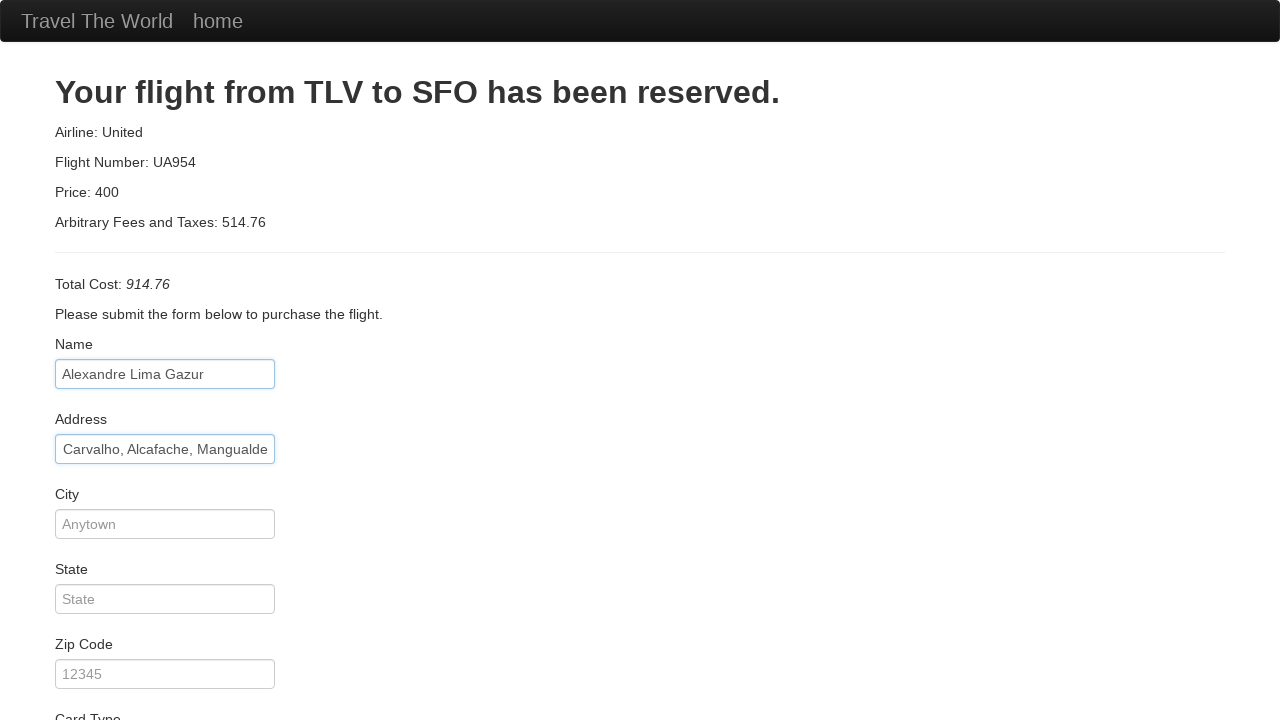

Filled city field with 'Mangualde' on #city
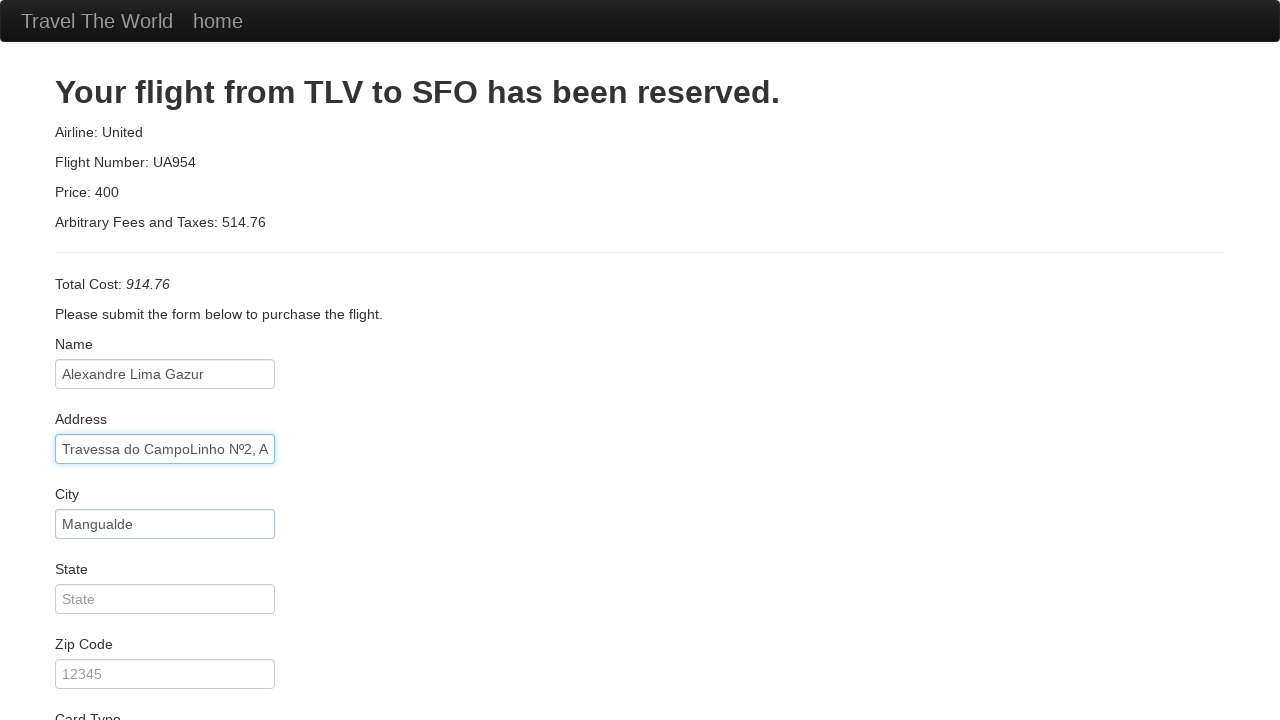

Filled zip code field with '3530-020' on #zipCode
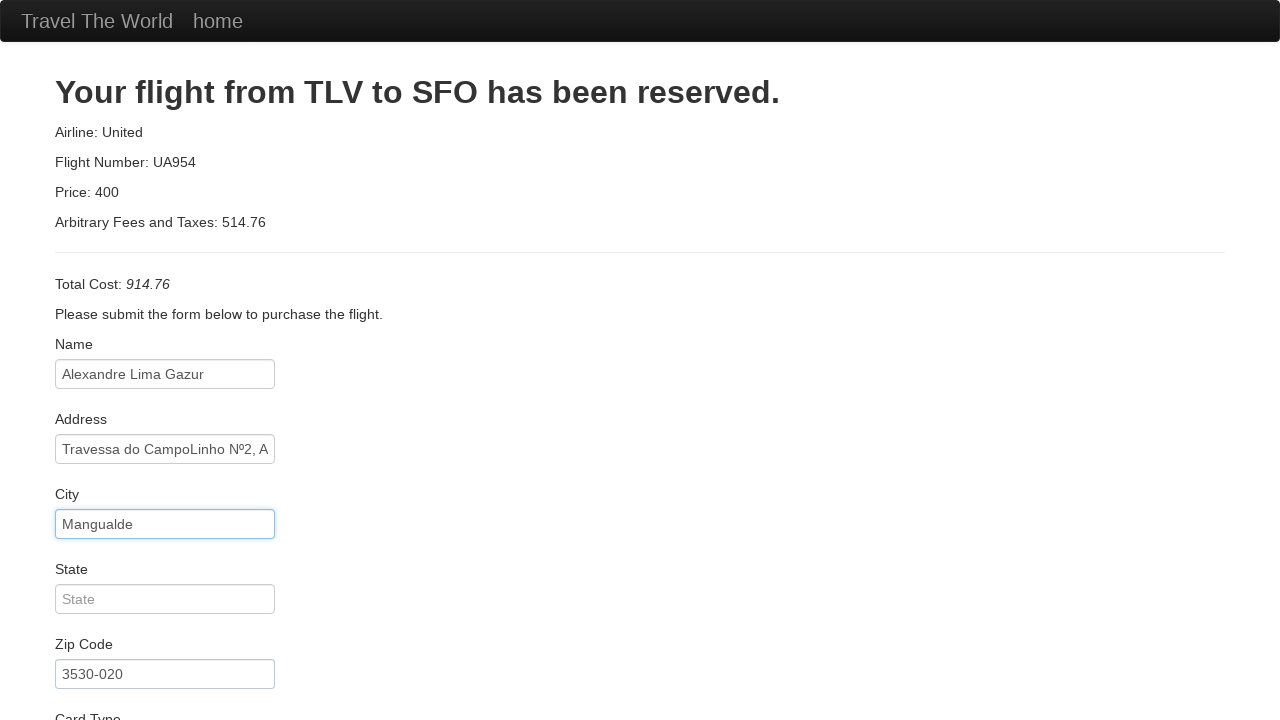

Clicked state field at (165, 599) on #state
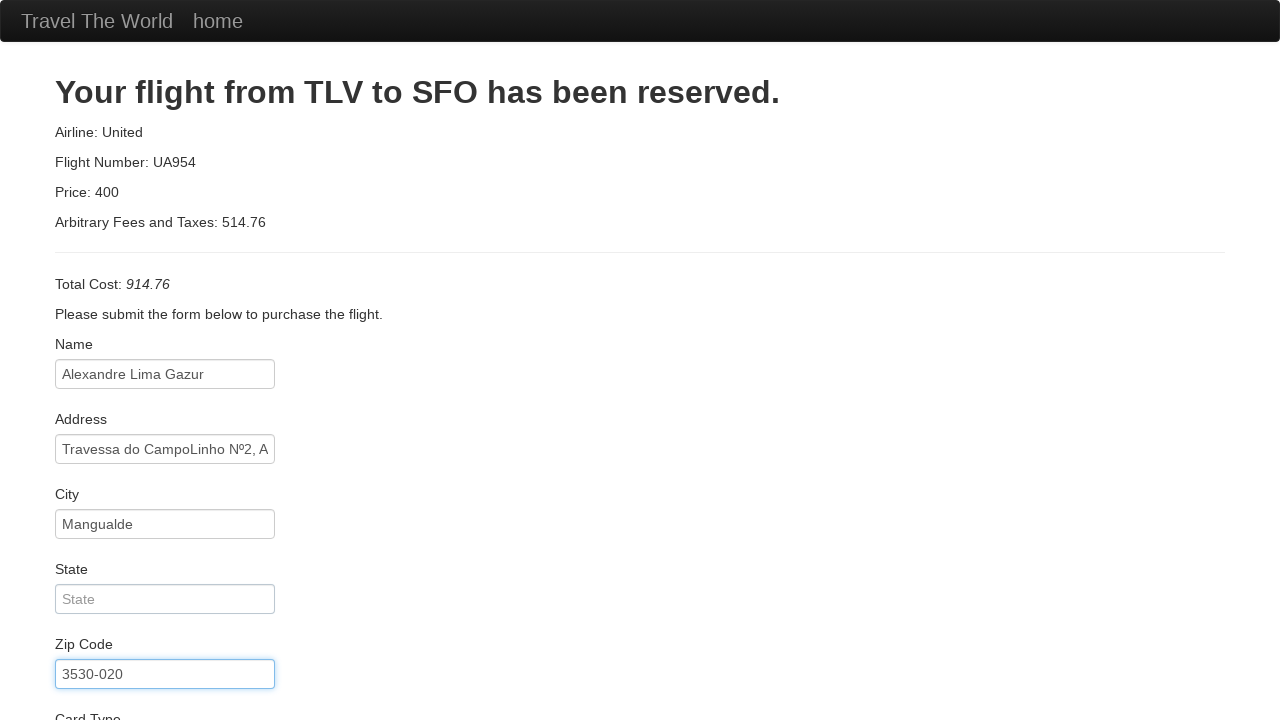

Filled state field on #state
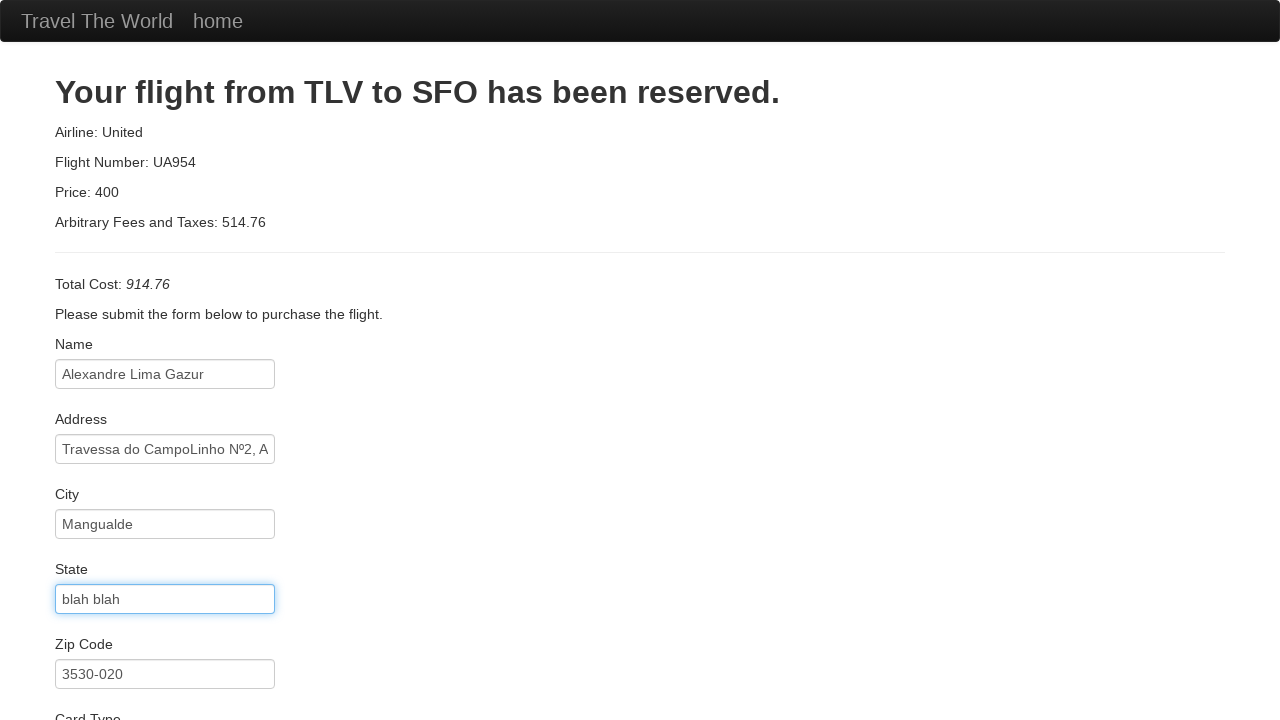

Clicked credit card number field at (165, 380) on #creditCardNumber
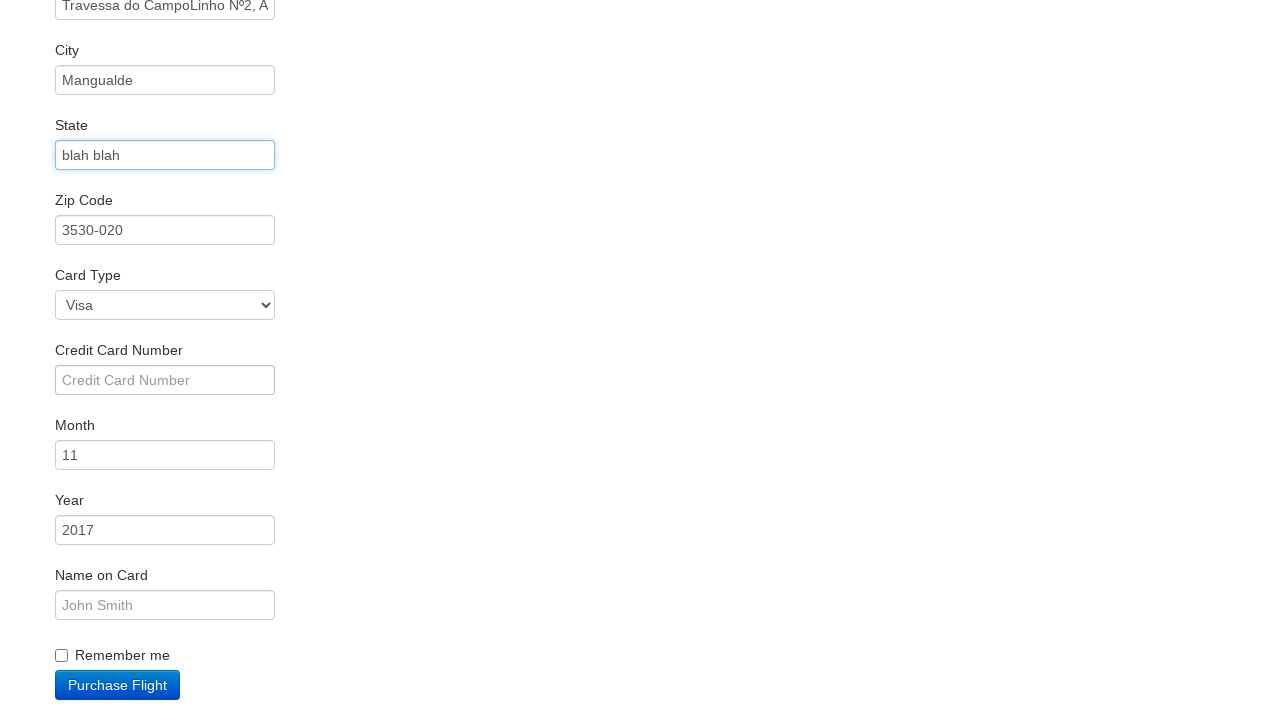

Filled credit card number field on #creditCardNumber
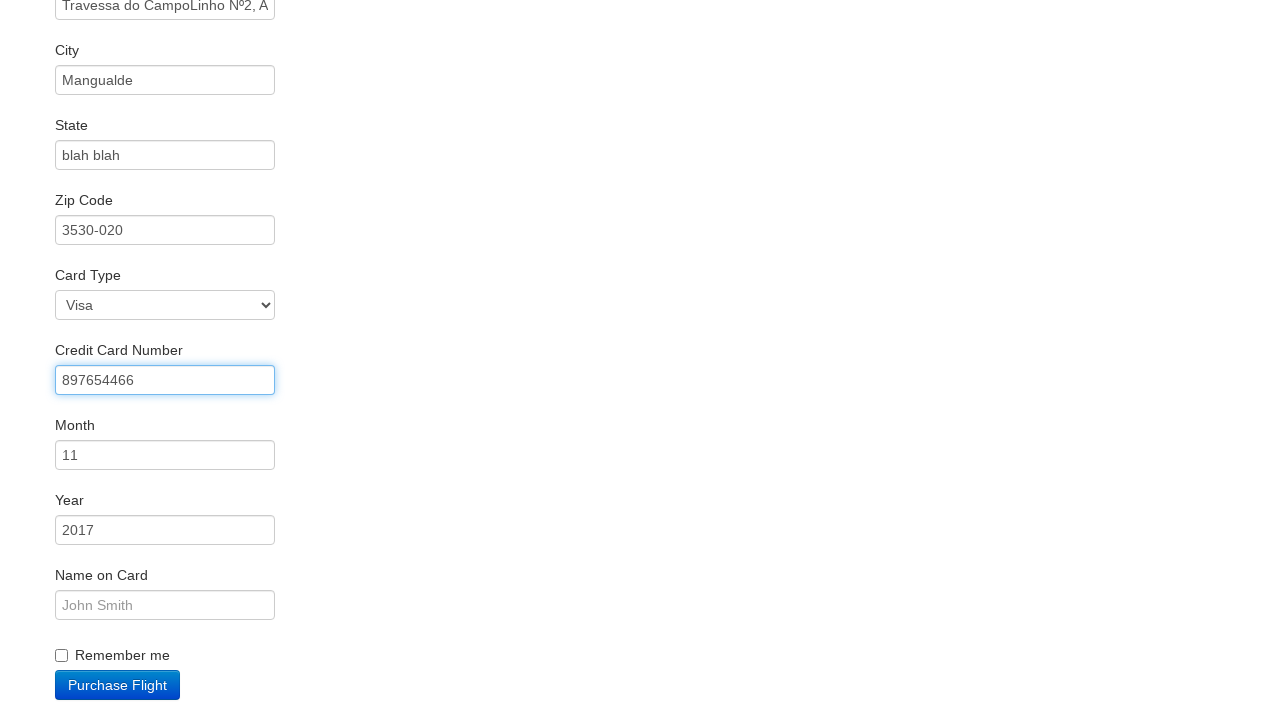

Clicked name on card field at (165, 605) on #nameOnCard
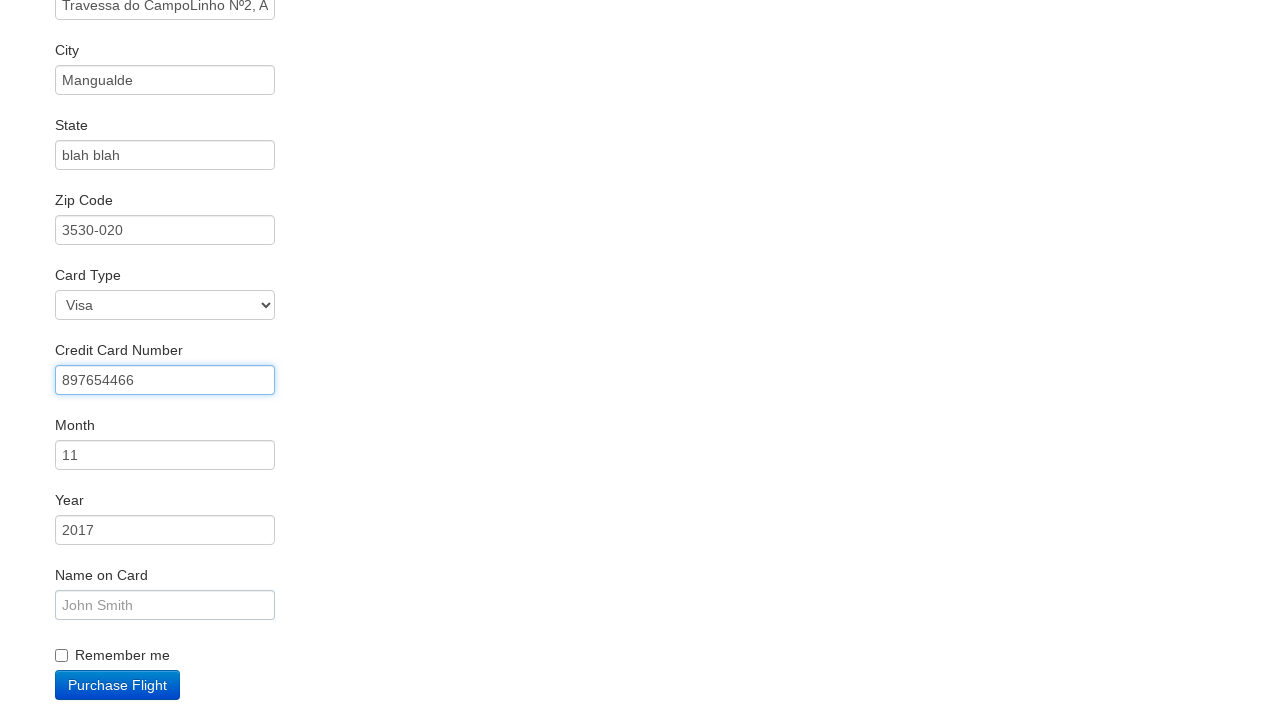

Filled name on card field with 'alg' on #nameOnCard
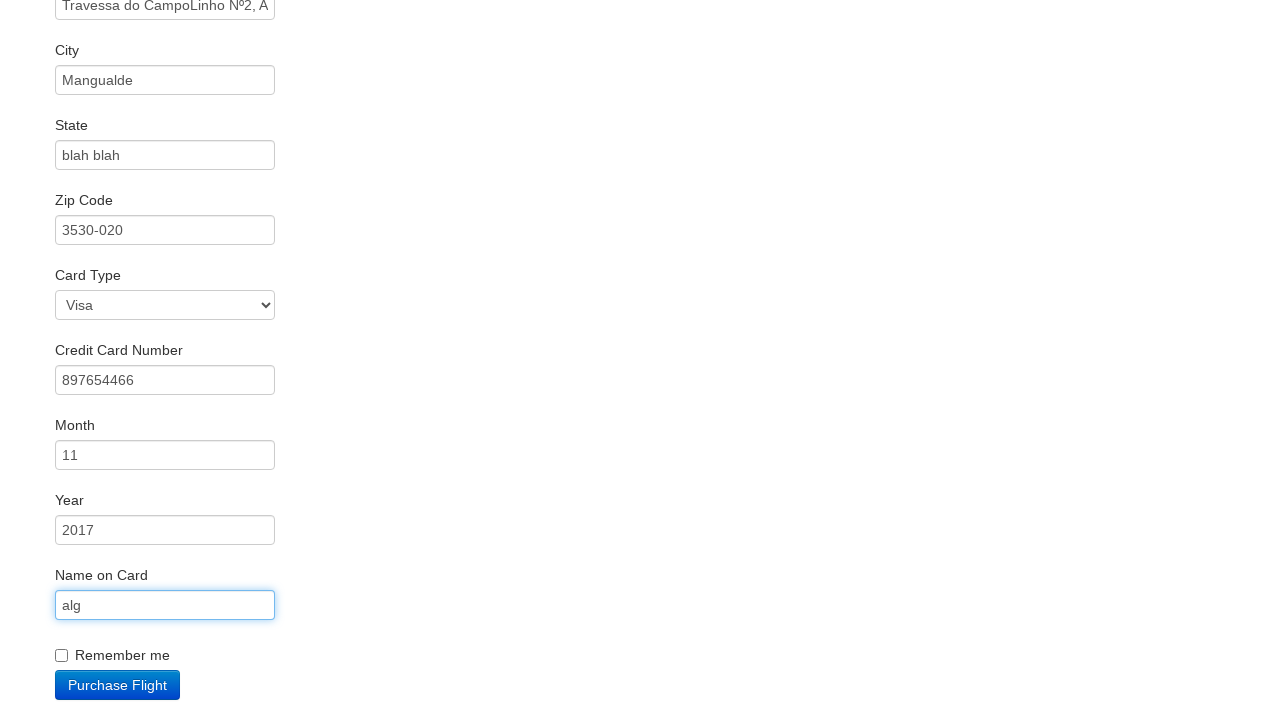

Clicked purchase submission button at (118, 685) on .btn-primary
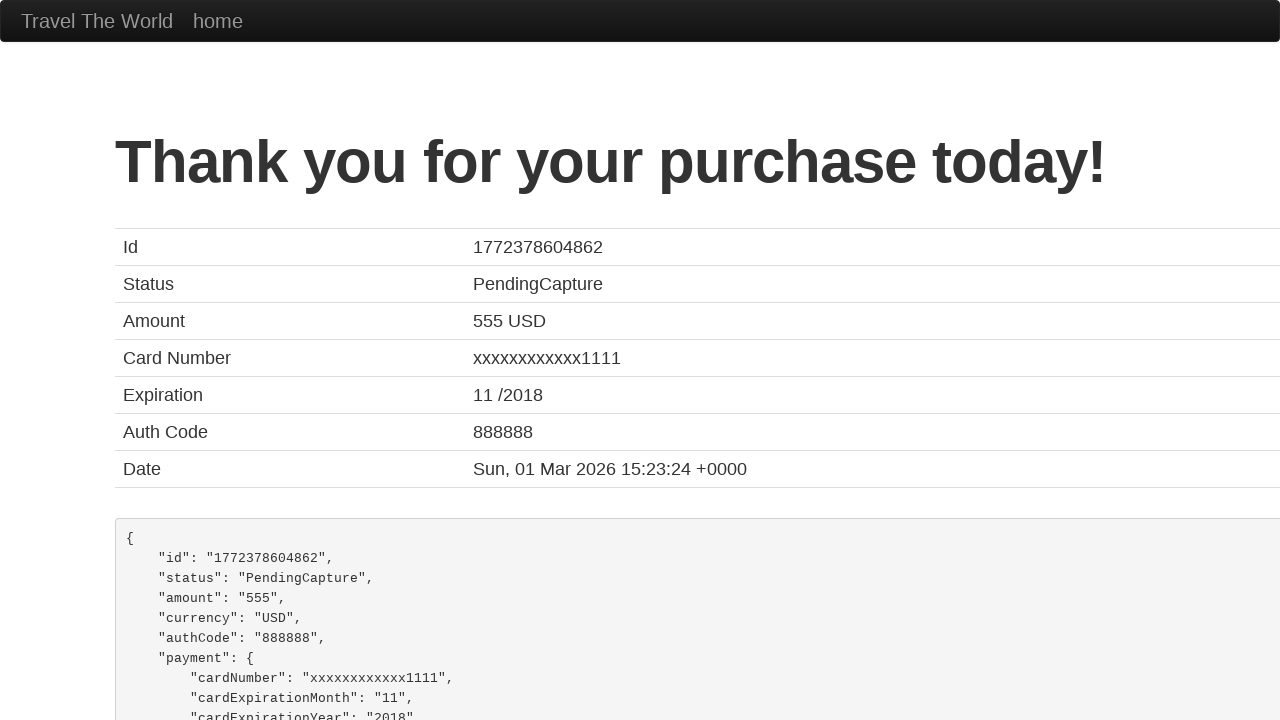

Confirmation page loaded
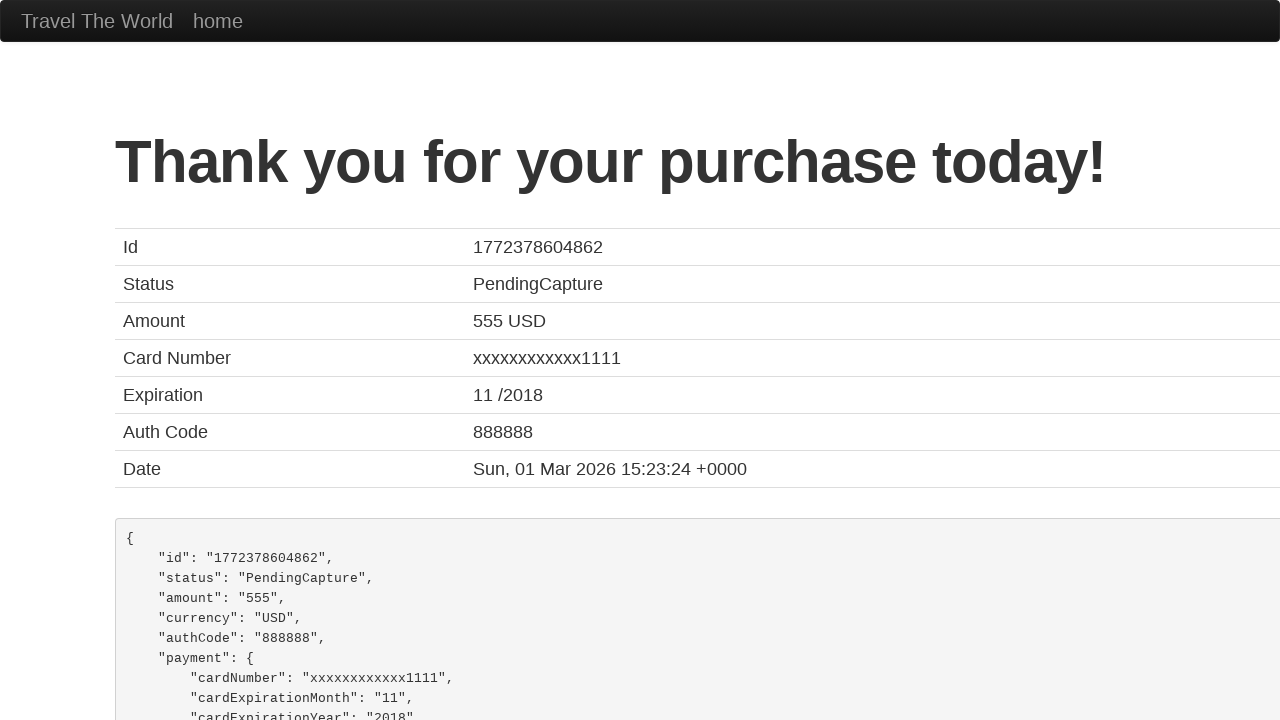

Verified page title is 'BlazeDemo Confirmation'
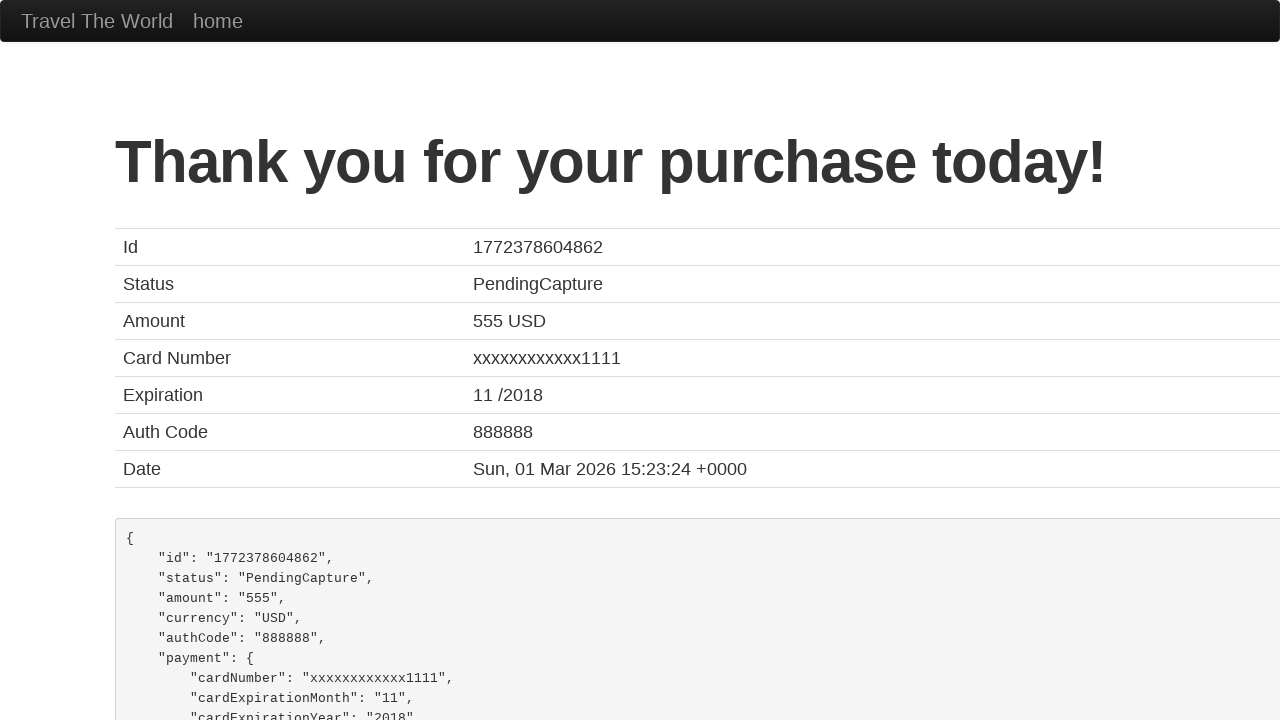

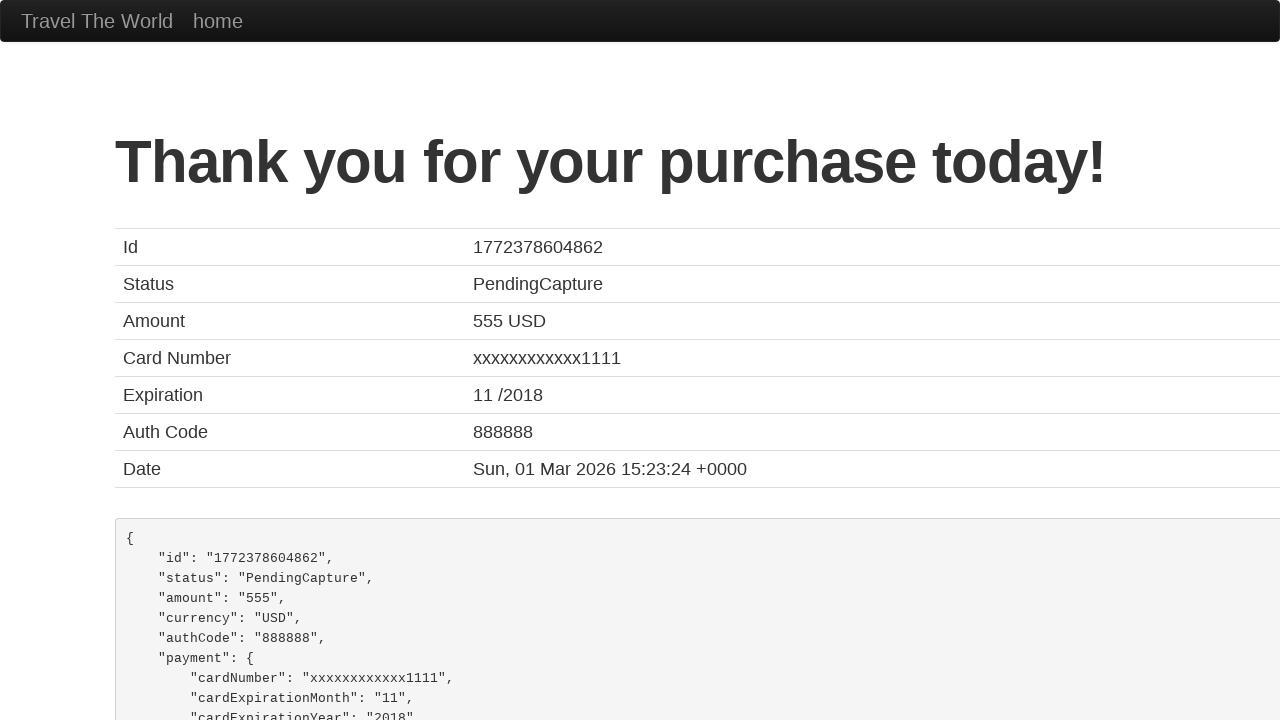